Tests the 2-second delay redirect button by clicking it and then clicking the go back button on the redirected page

Starting URL: https://testpages.herokuapp.com/styled/javascript-redirect-test.html

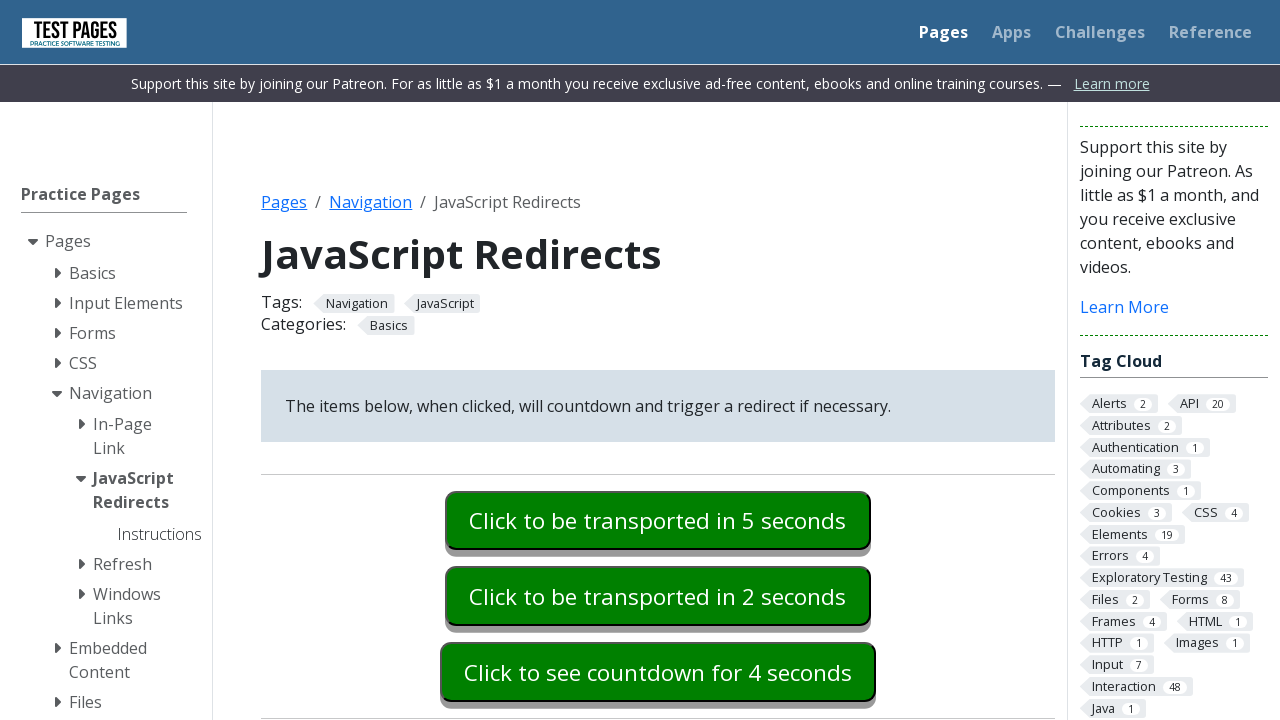

Clicked the 2-second delay redirect button at (658, 596) on #delaygotobounce
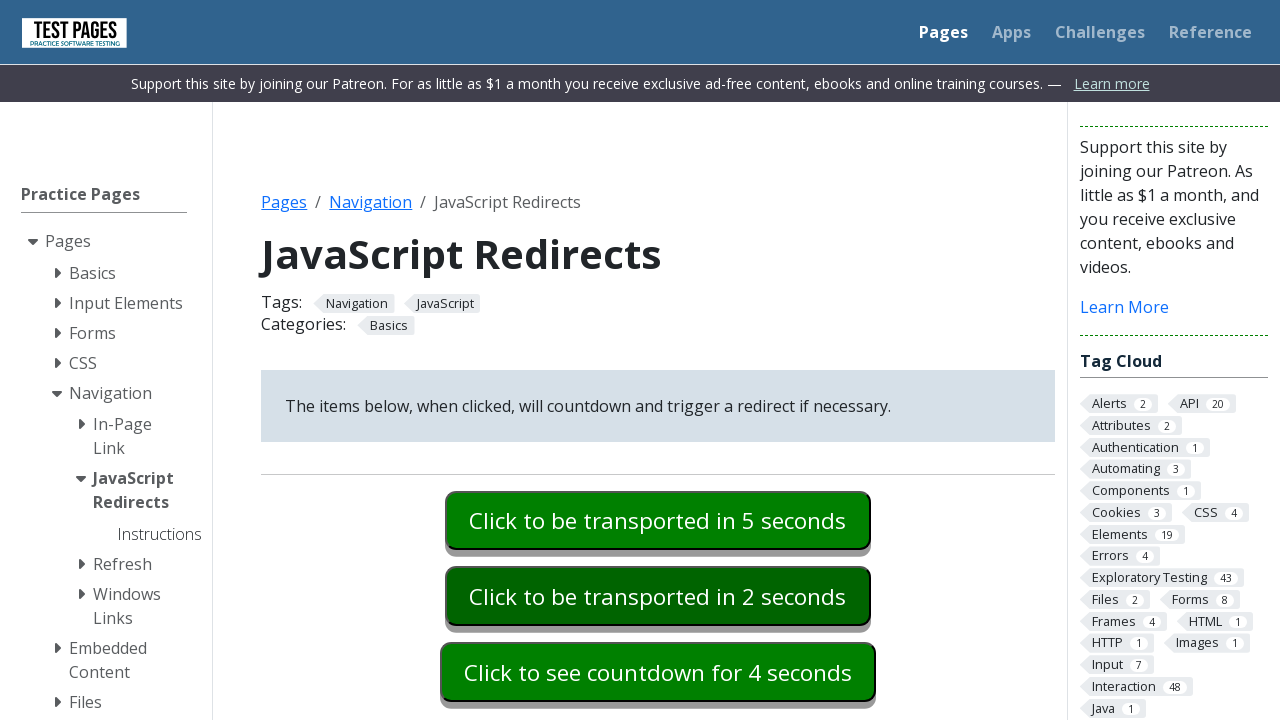

Go back button appeared after redirect
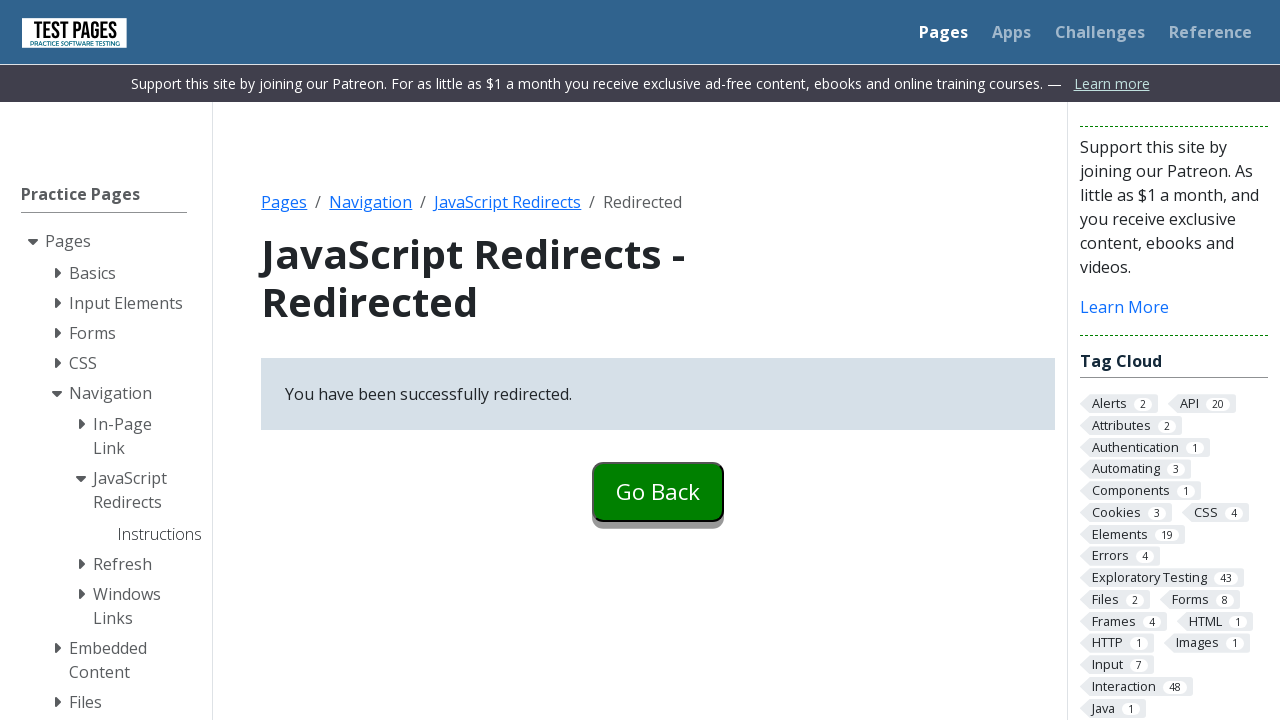

Clicked go back button to return to original page at (658, 492) on #goback
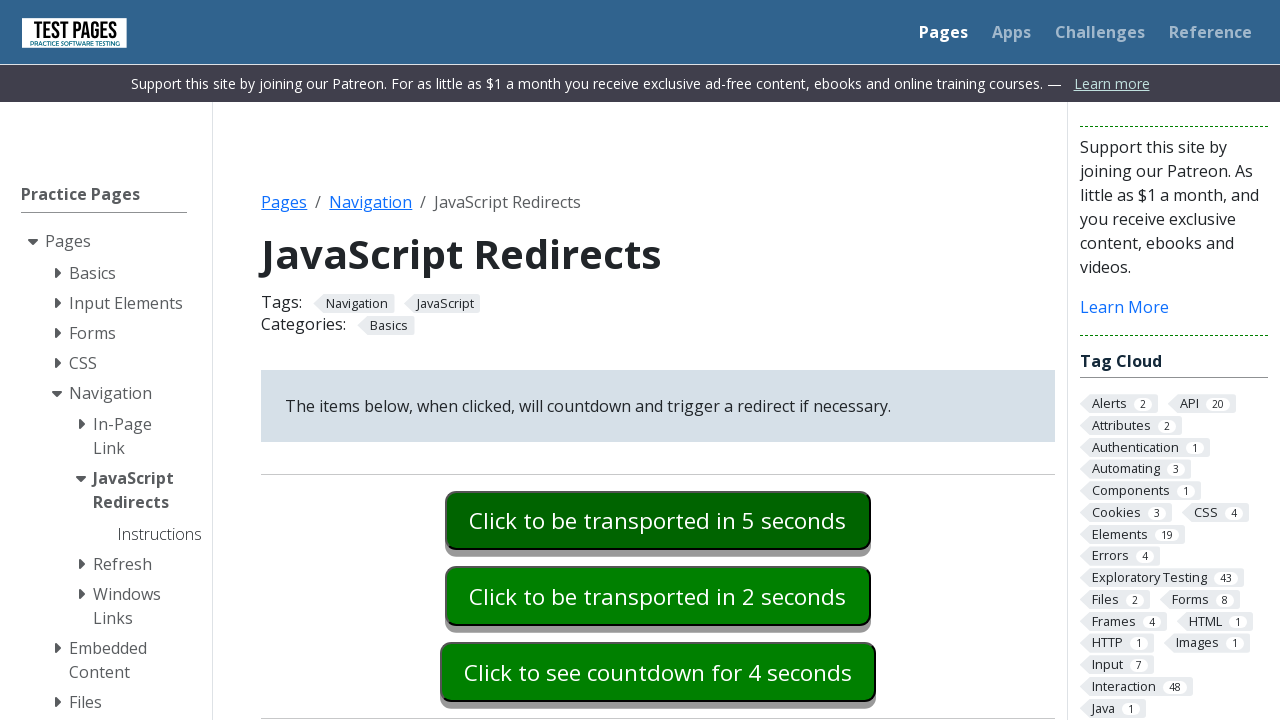

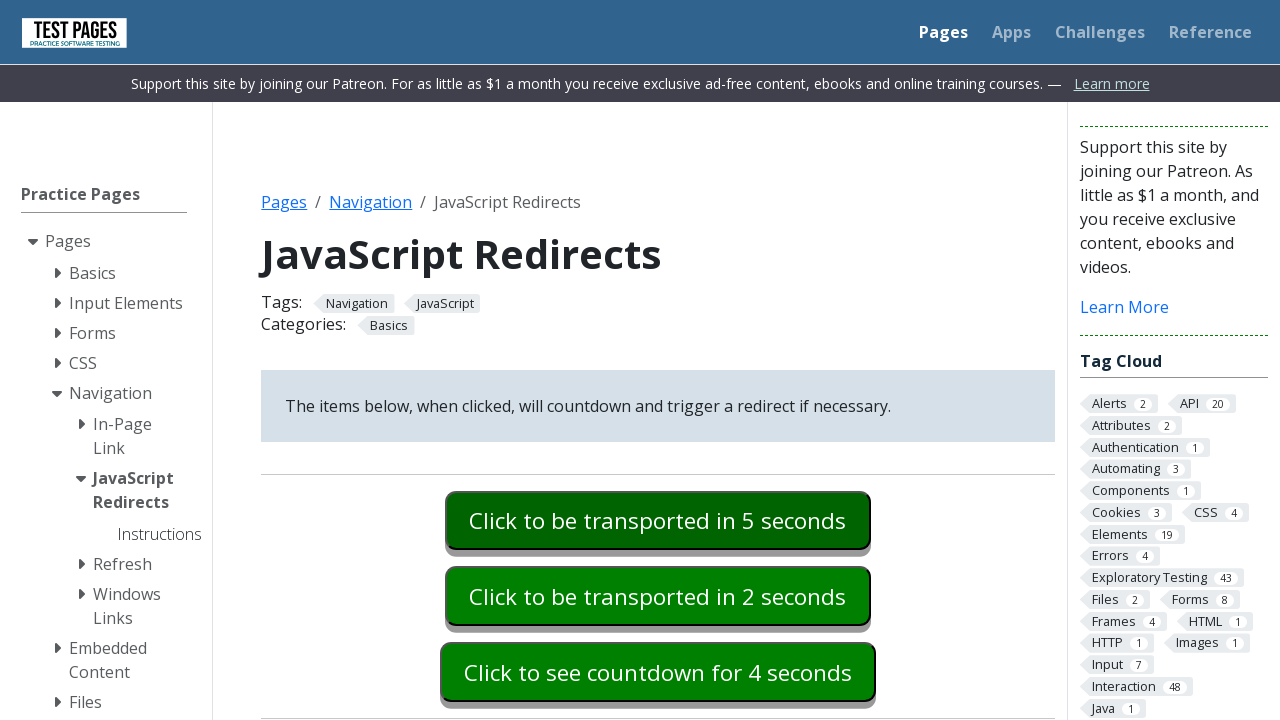